Tests that the Due column in table 1 can be sorted in ascending order by clicking the column header and verifying the values are sorted correctly

Starting URL: http://the-internet.herokuapp.com/tables

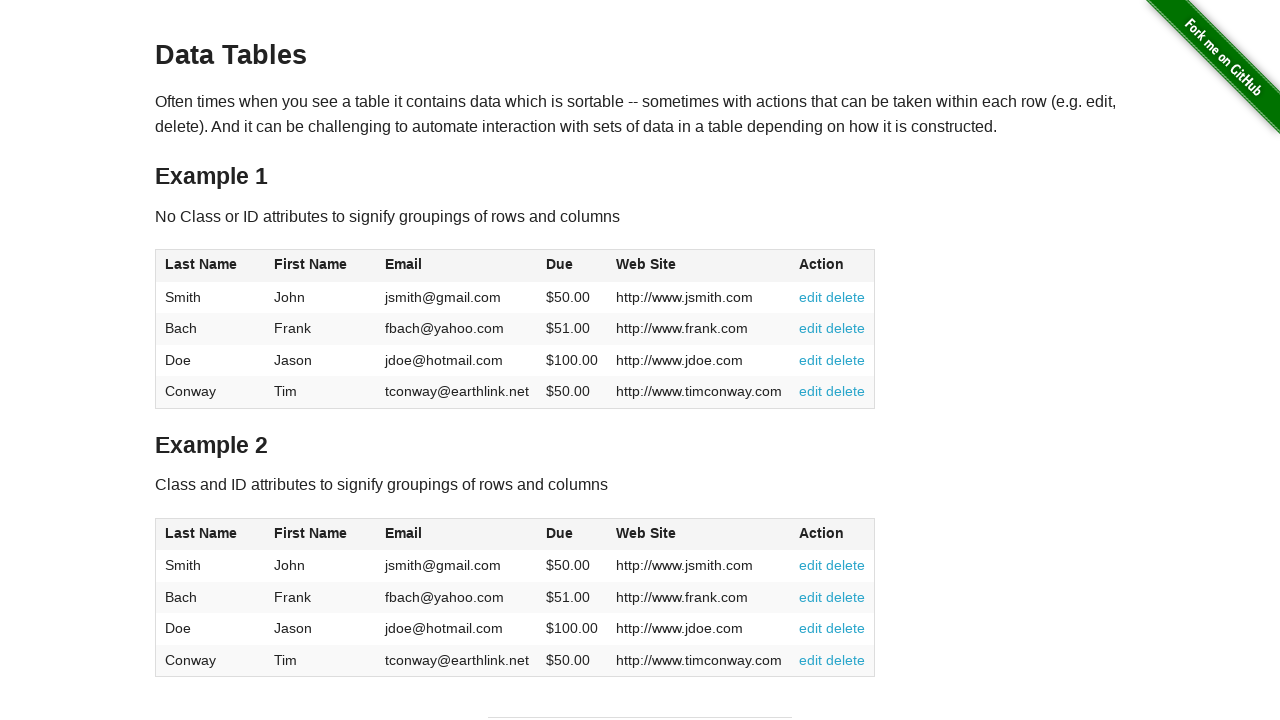

Clicked the Due column header to sort in ascending order at (572, 266) on #table1 thead tr th:nth-of-type(4)
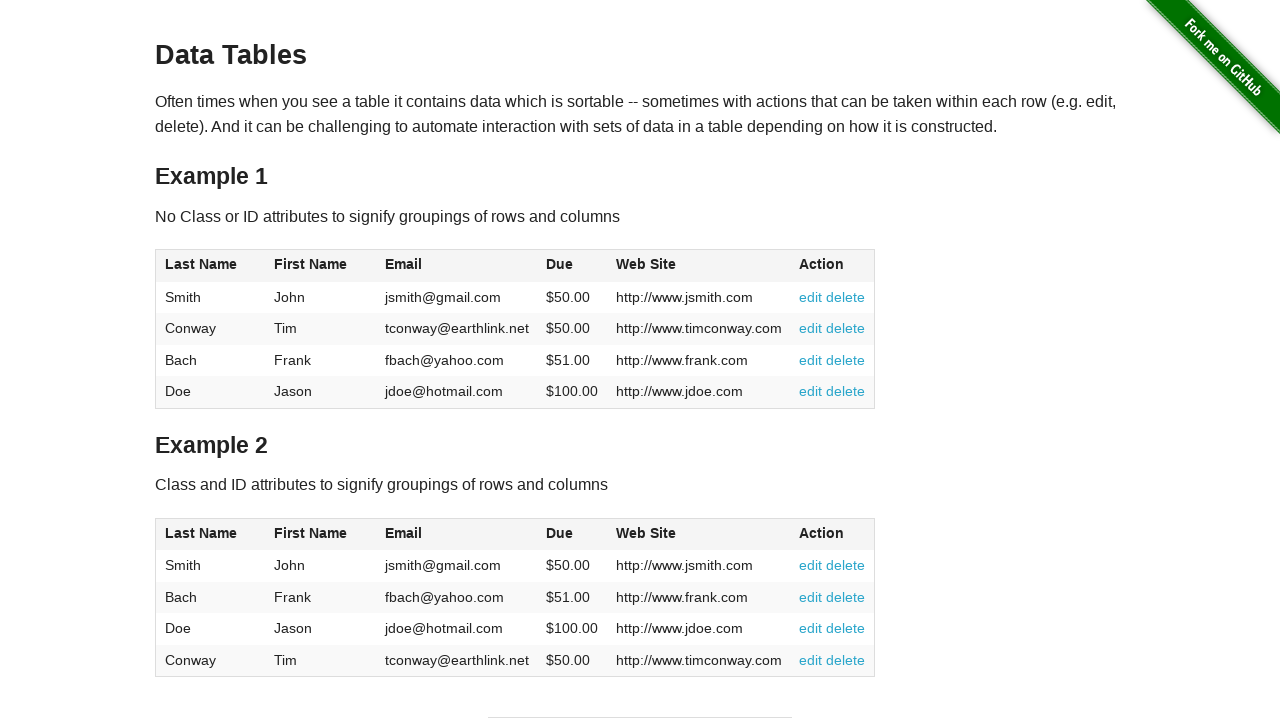

Verified that the Due column values are present in the table
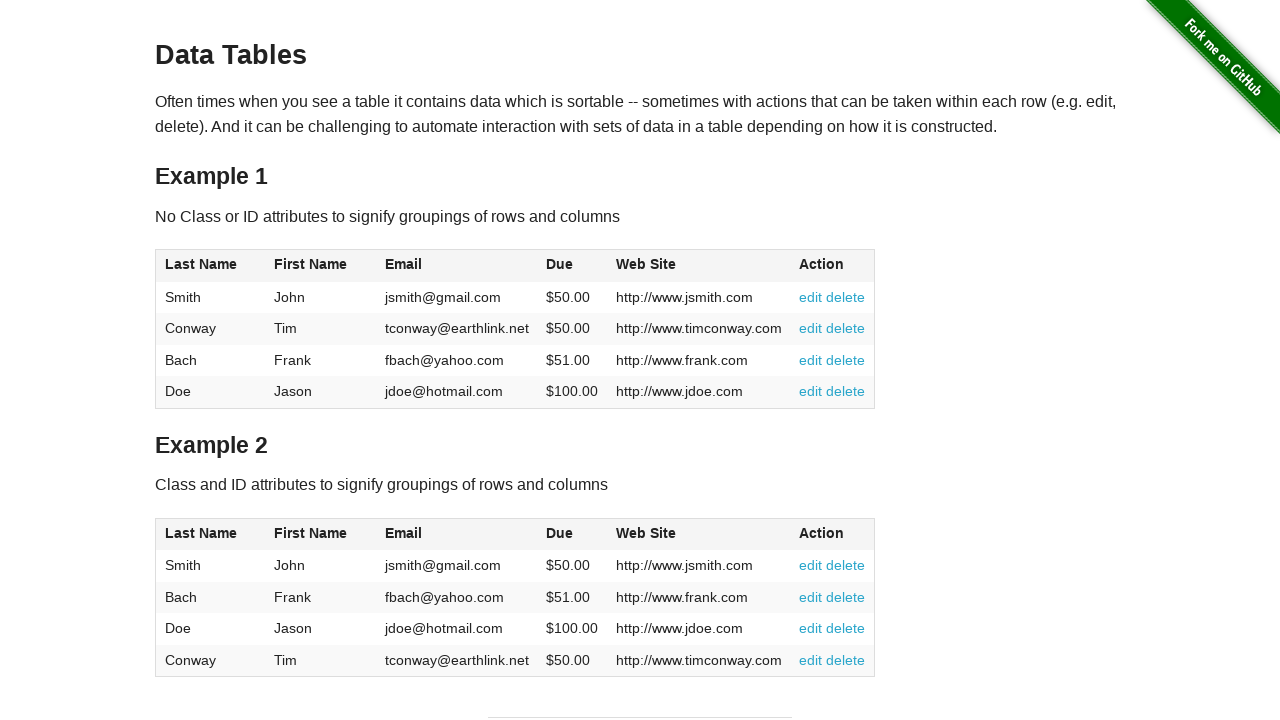

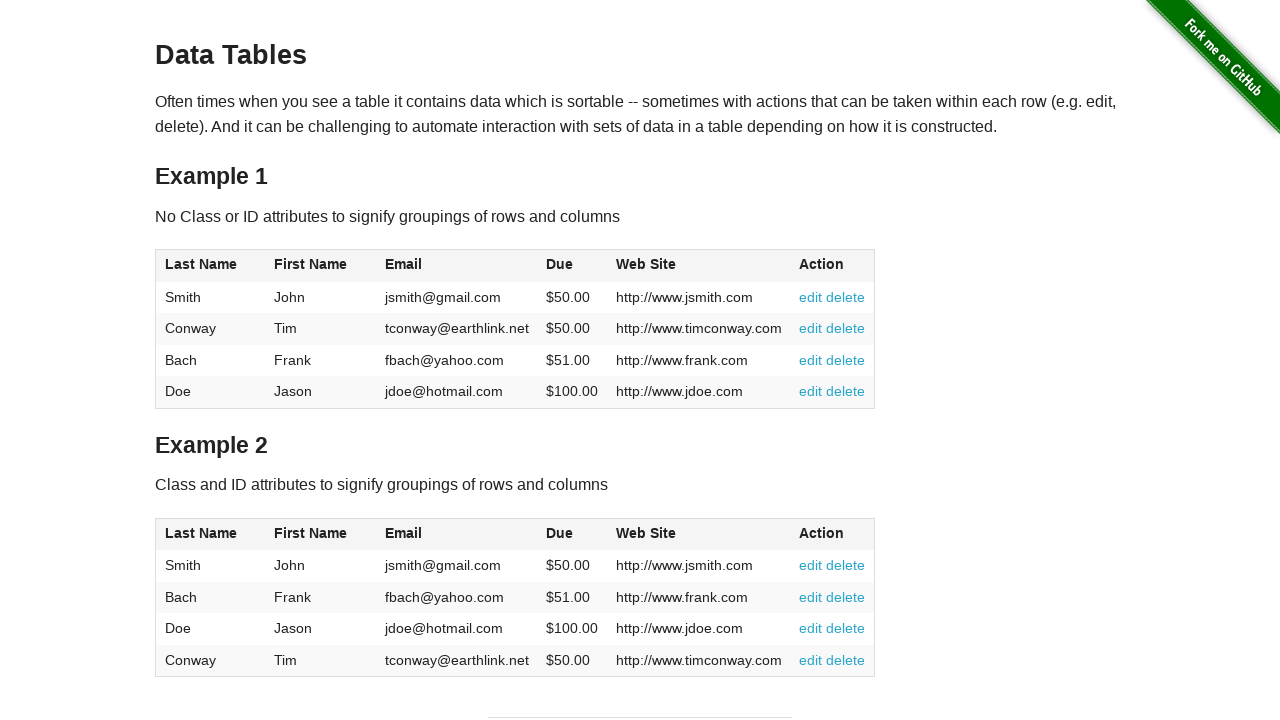